Tests the country dropdown by selecting Lithuania and verifying the selection

Starting URL: https://practice.expandtesting.com/dropdown

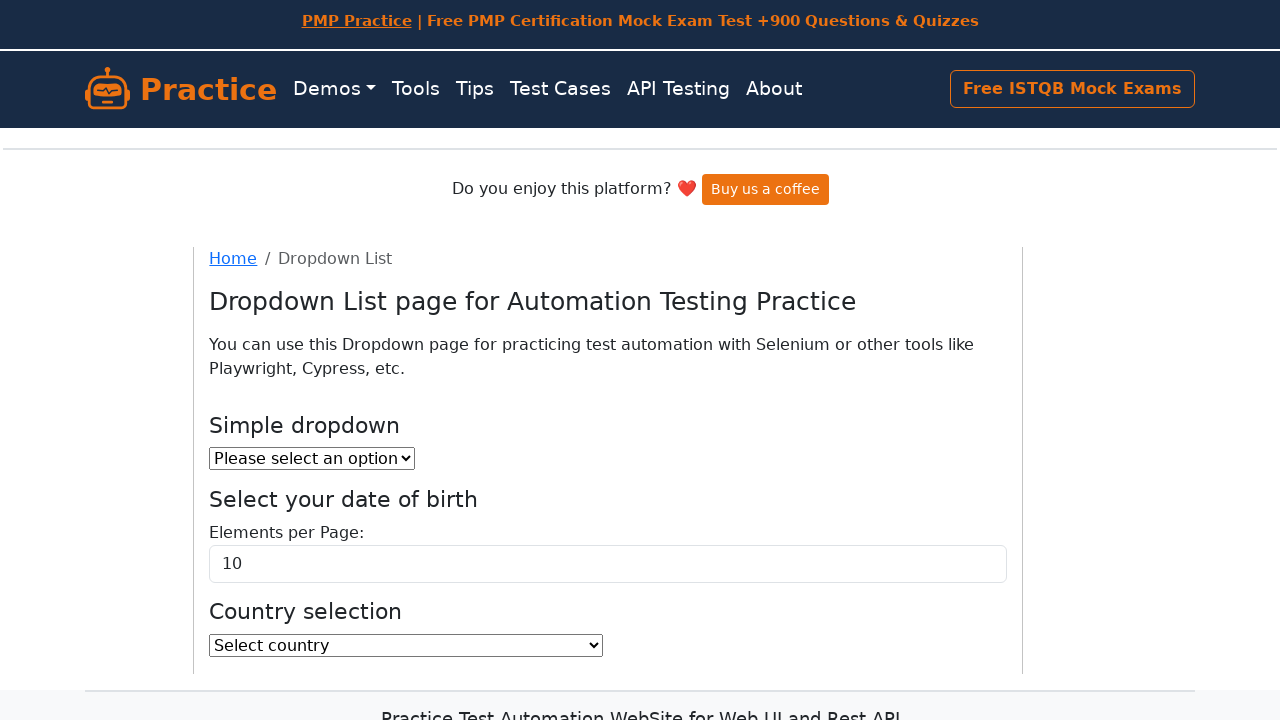

Navigated to dropdown practice page
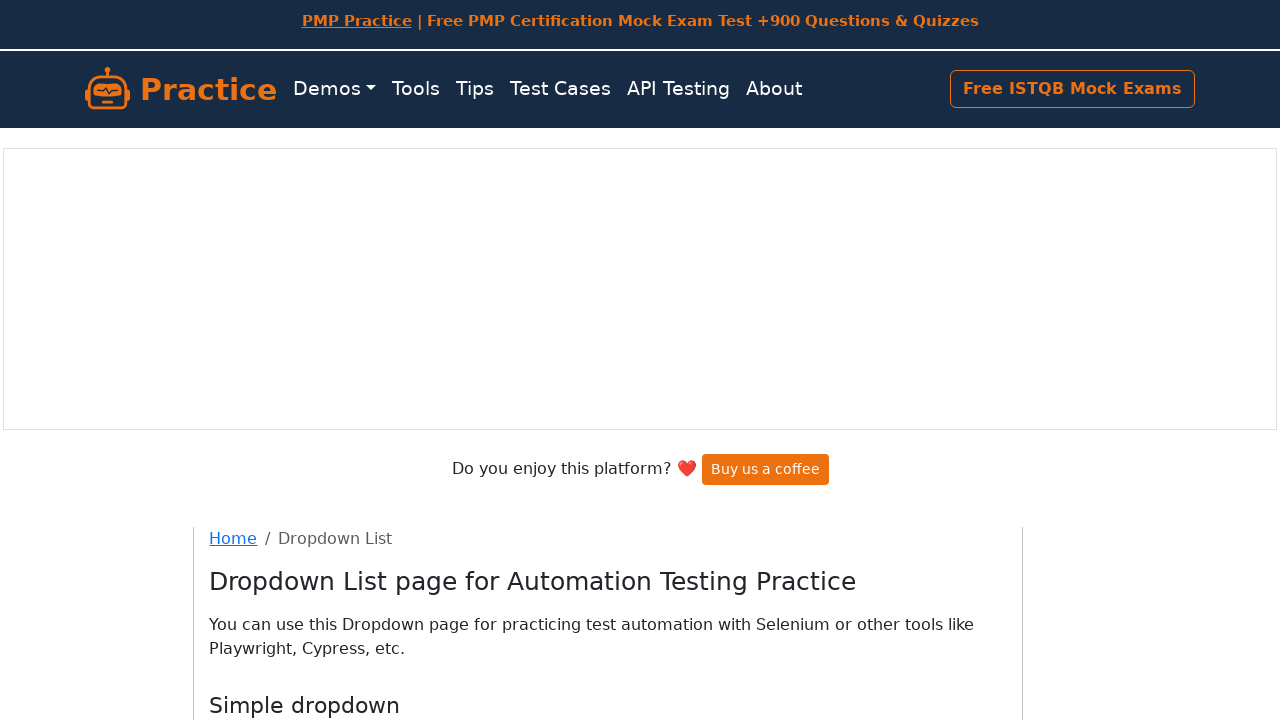

Clicked on country dropdown at (406, 415) on select#country
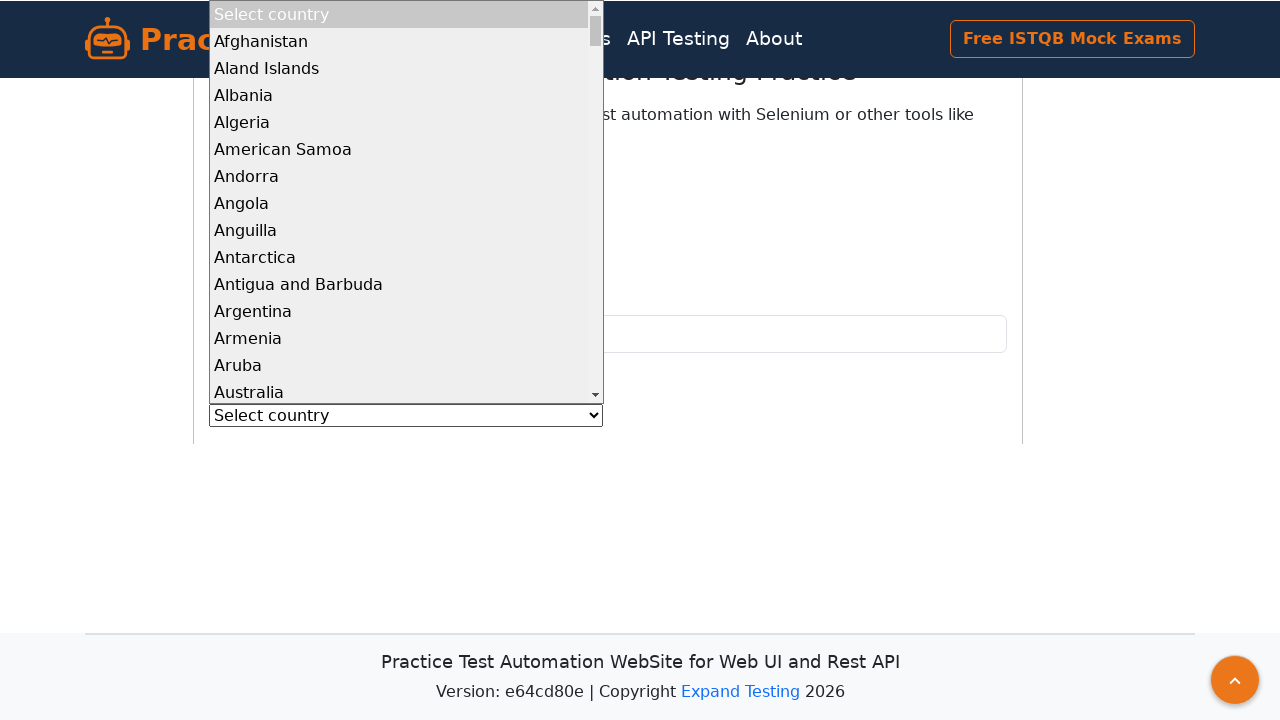

Selected Lithuania (LT) from country dropdown on select#country
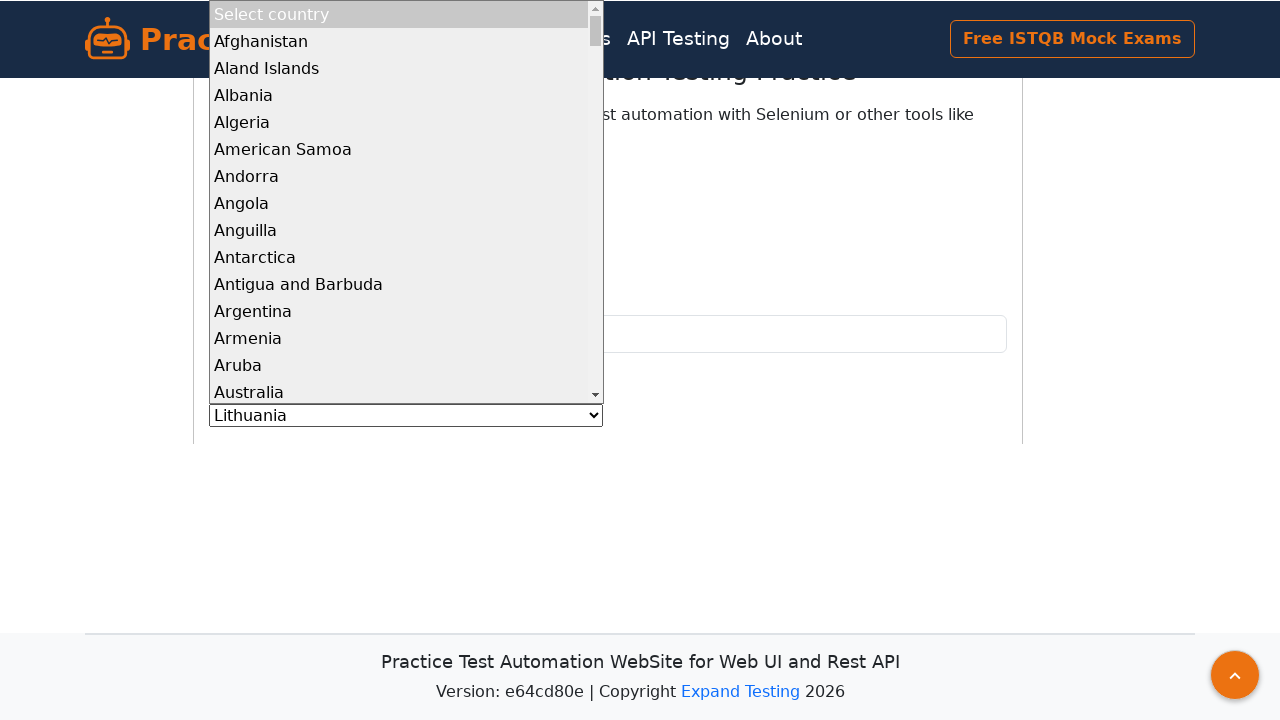

Retrieved selected country text
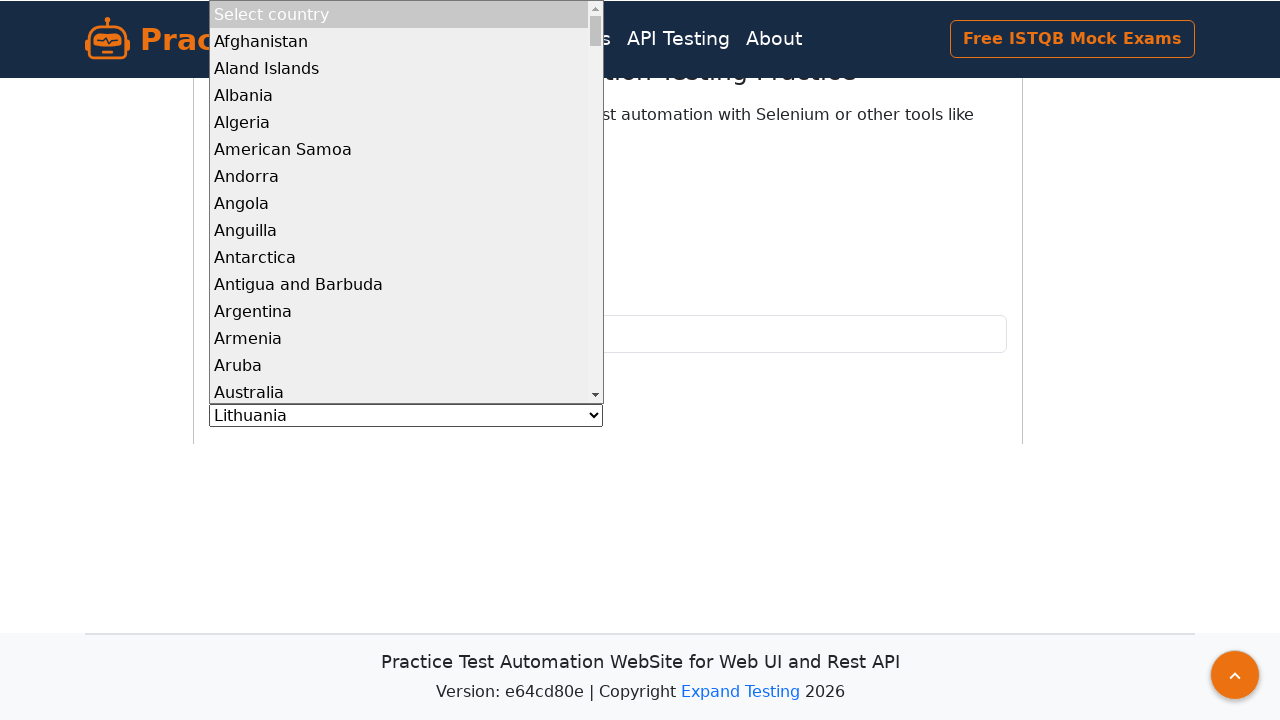

Verified that Lithuania was successfully selected
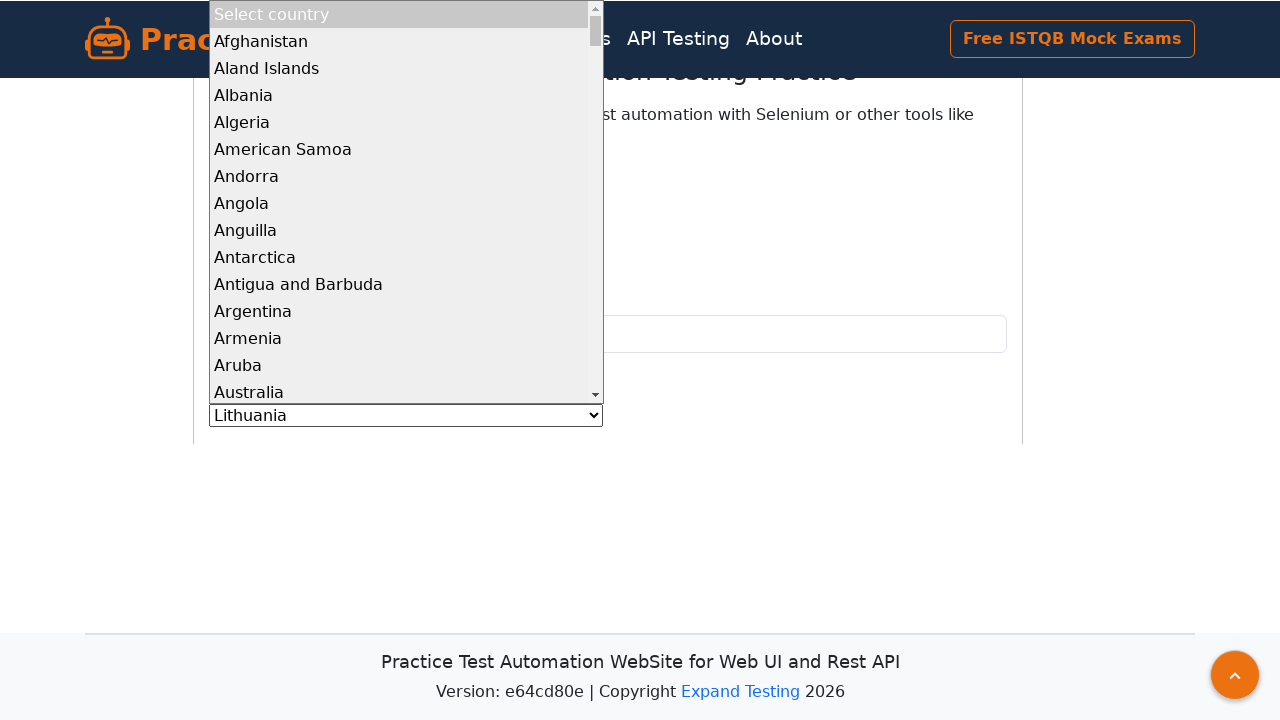

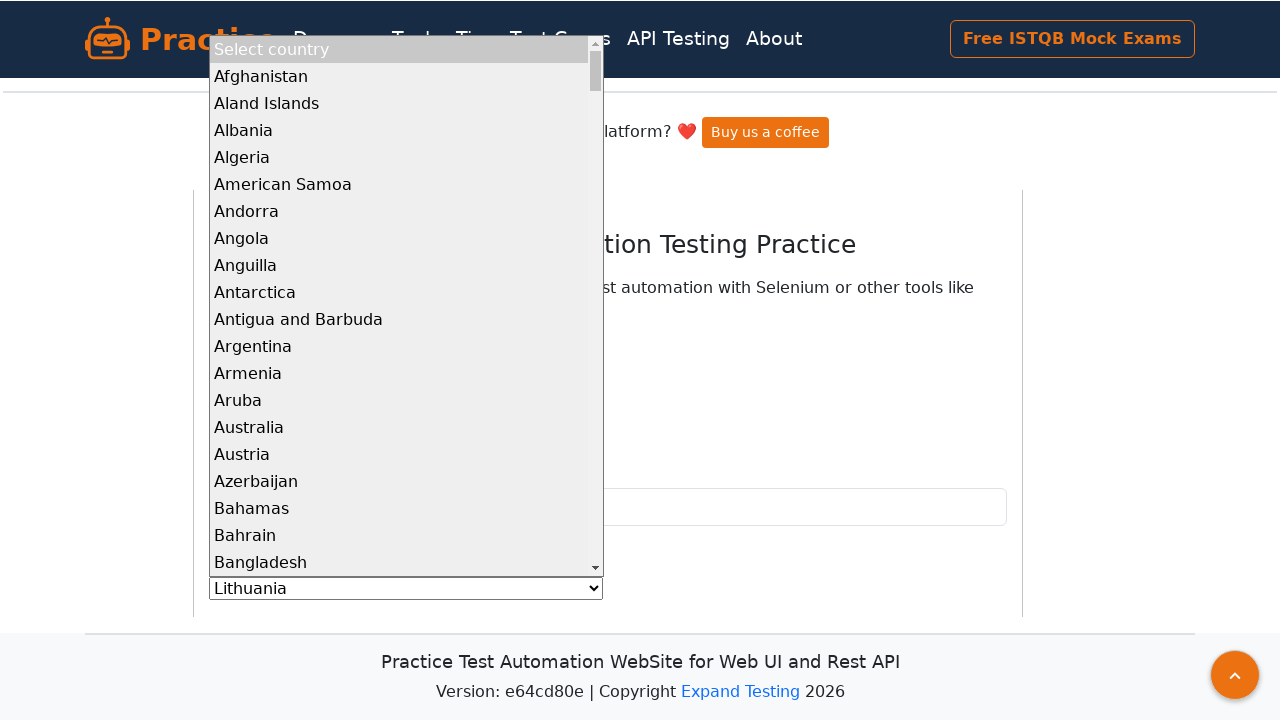